Tests autocomplete dropdown functionality by typing a partial country name, waiting for suggestions to appear, and selecting "India" from the dropdown list.

Starting URL: https://rahulshettyacademy.com/dropdownsPractise/

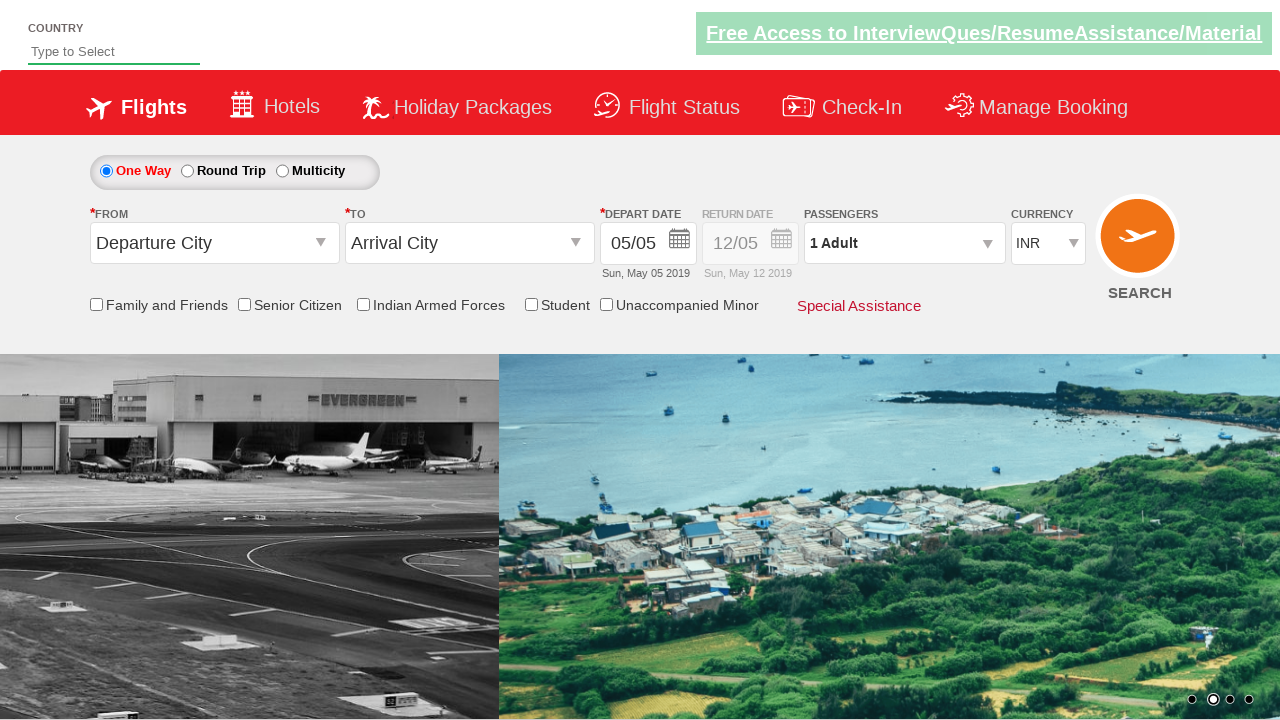

Typed 'ind' in autosuggest field to trigger autocomplete on #autosuggest
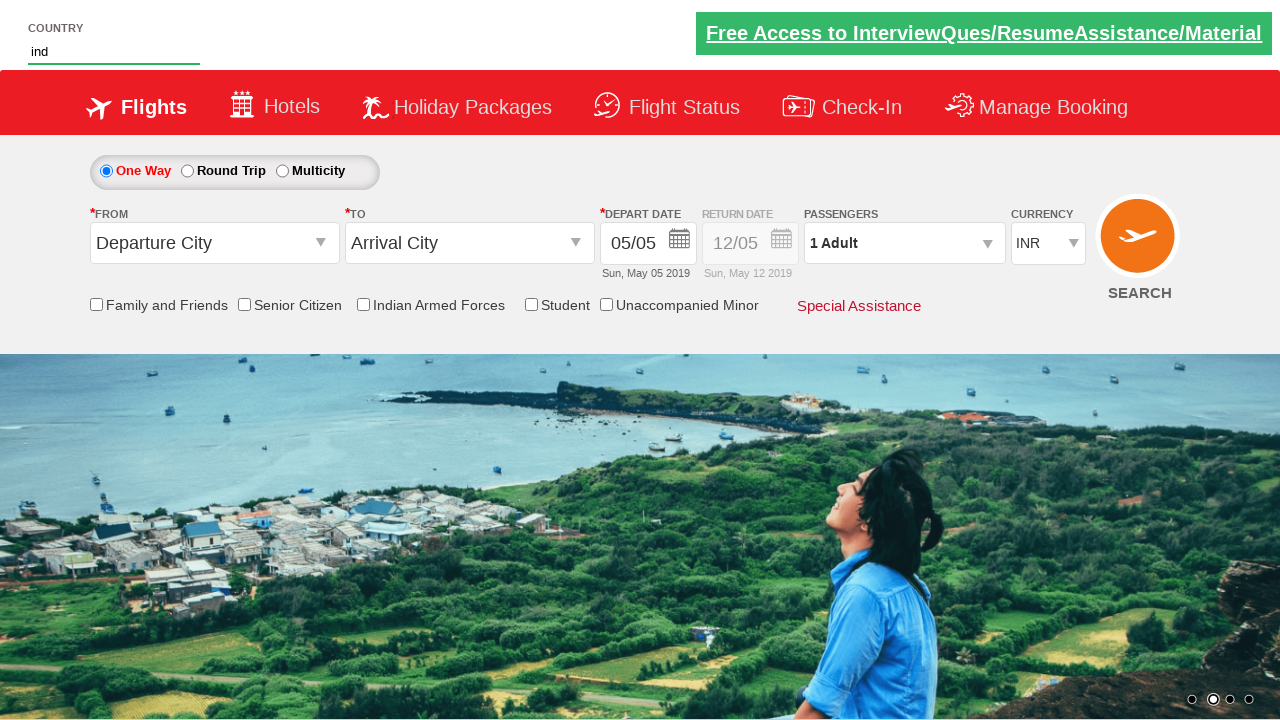

Autocomplete dropdown suggestions appeared
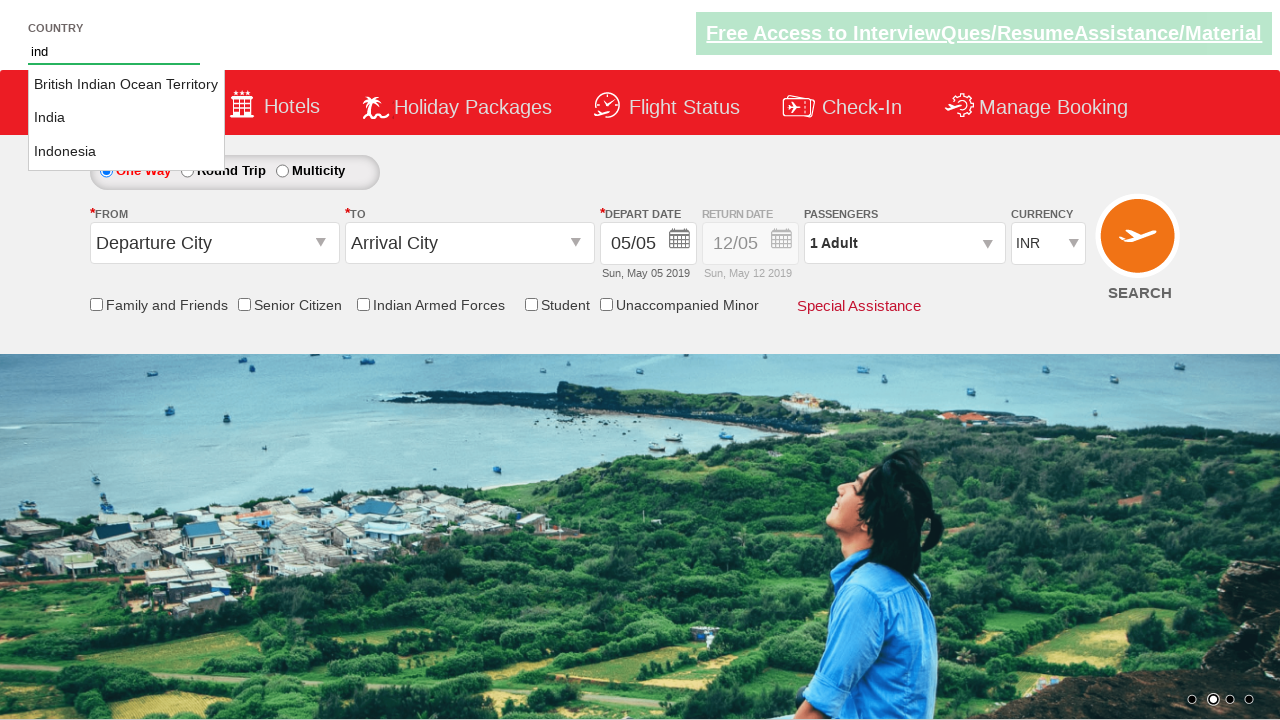

Located 3 autocomplete suggestion items
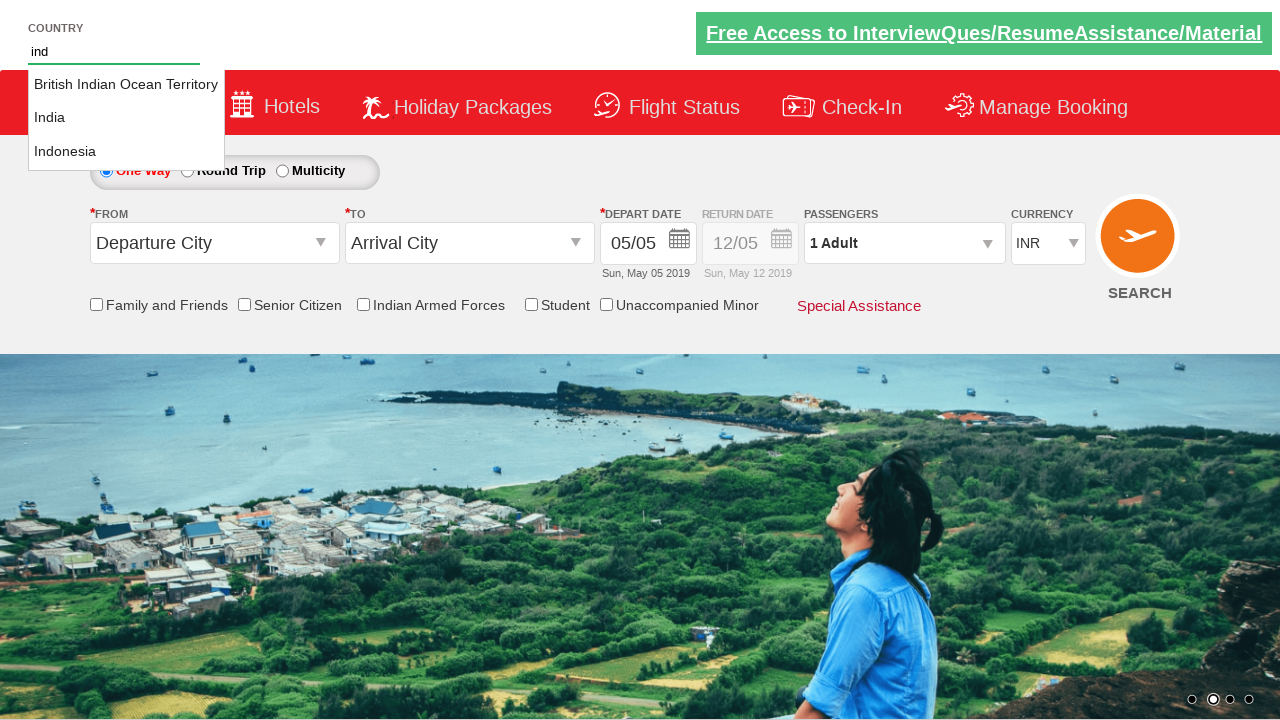

Selected 'India' from autocomplete dropdown at (126, 118) on xpath=//li[@class='ui-menu-item']/a >> nth=1
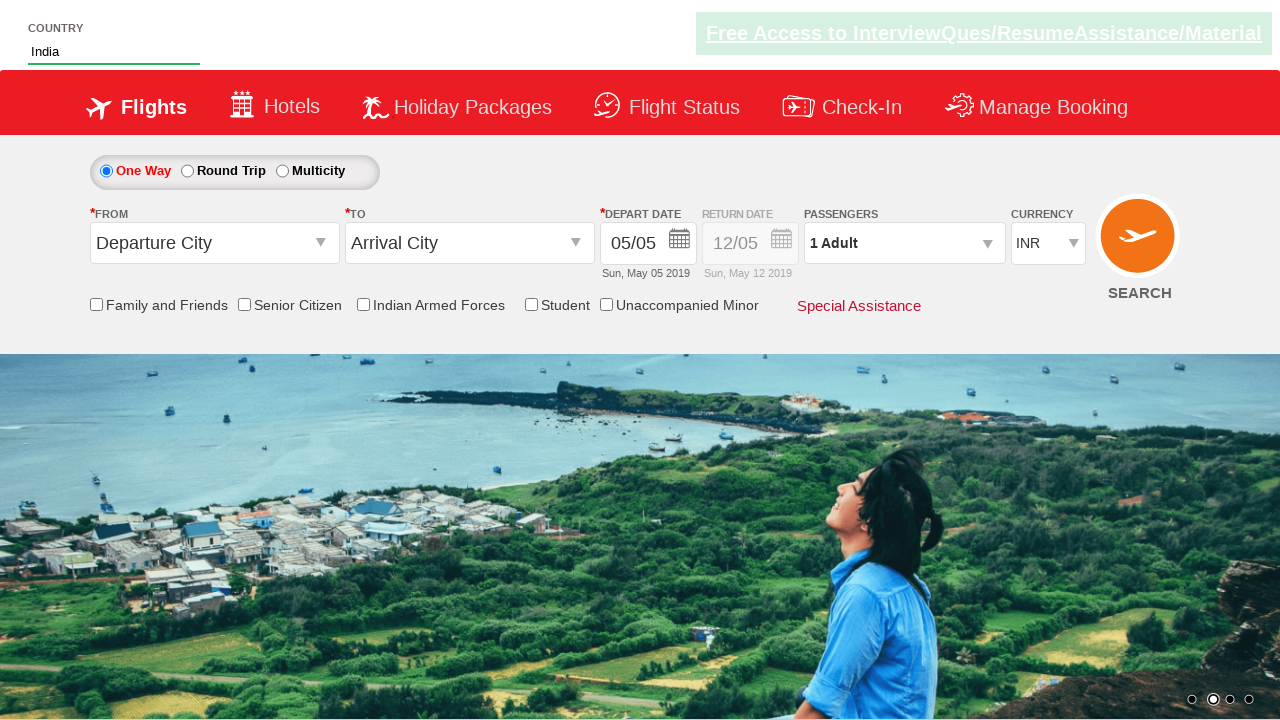

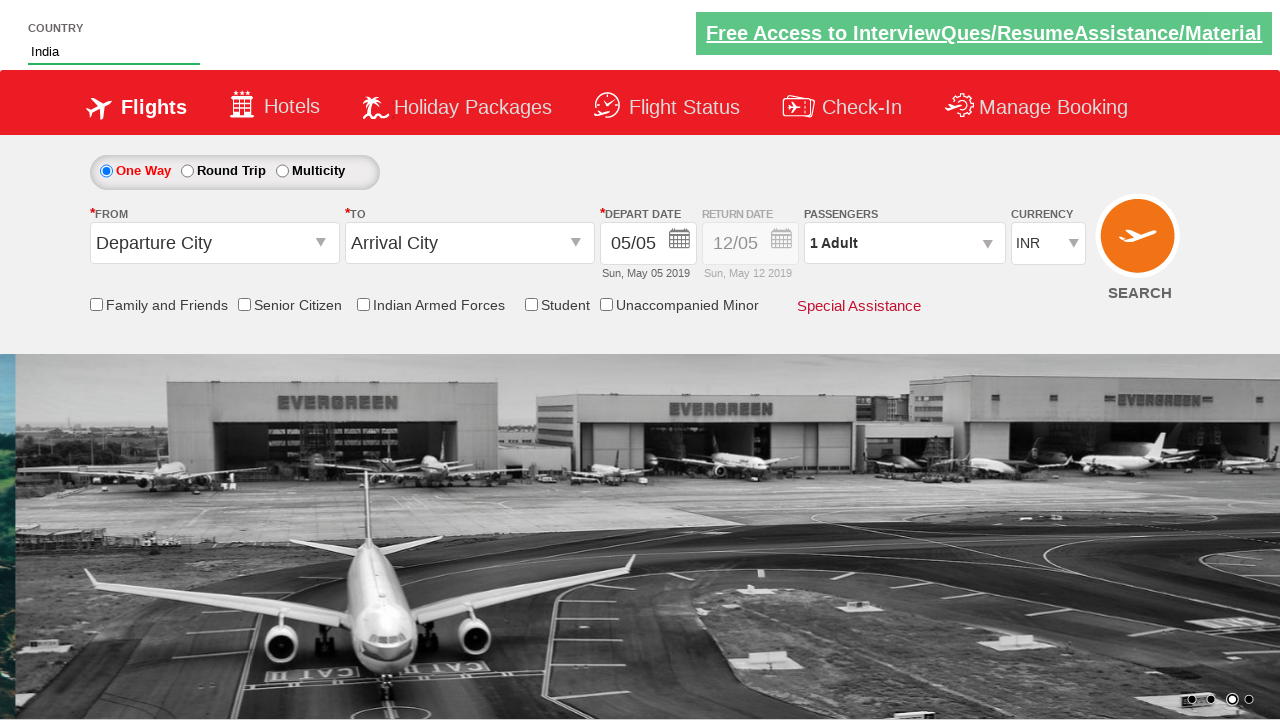